Adds a task to the todo list and verifies it appears

Starting URL: https://todomvc.com/examples/react/dist/

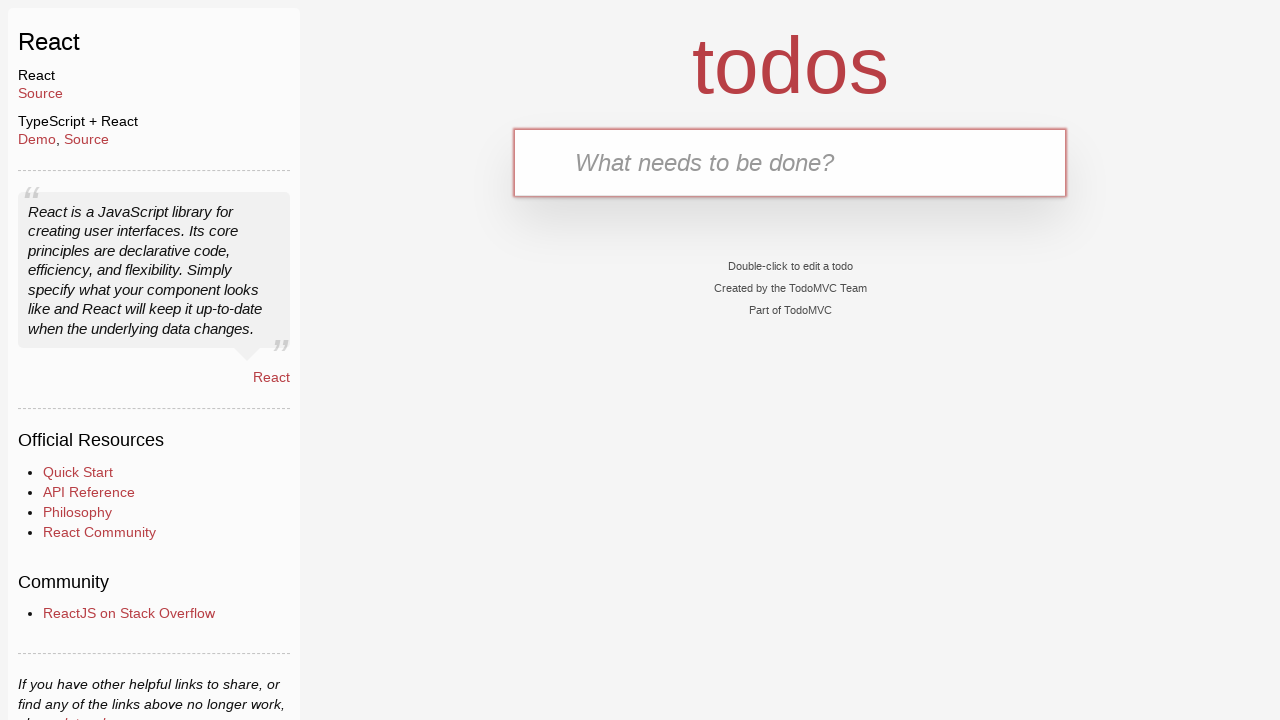

Filled new todo input field with 'Item 1' on input.new-todo
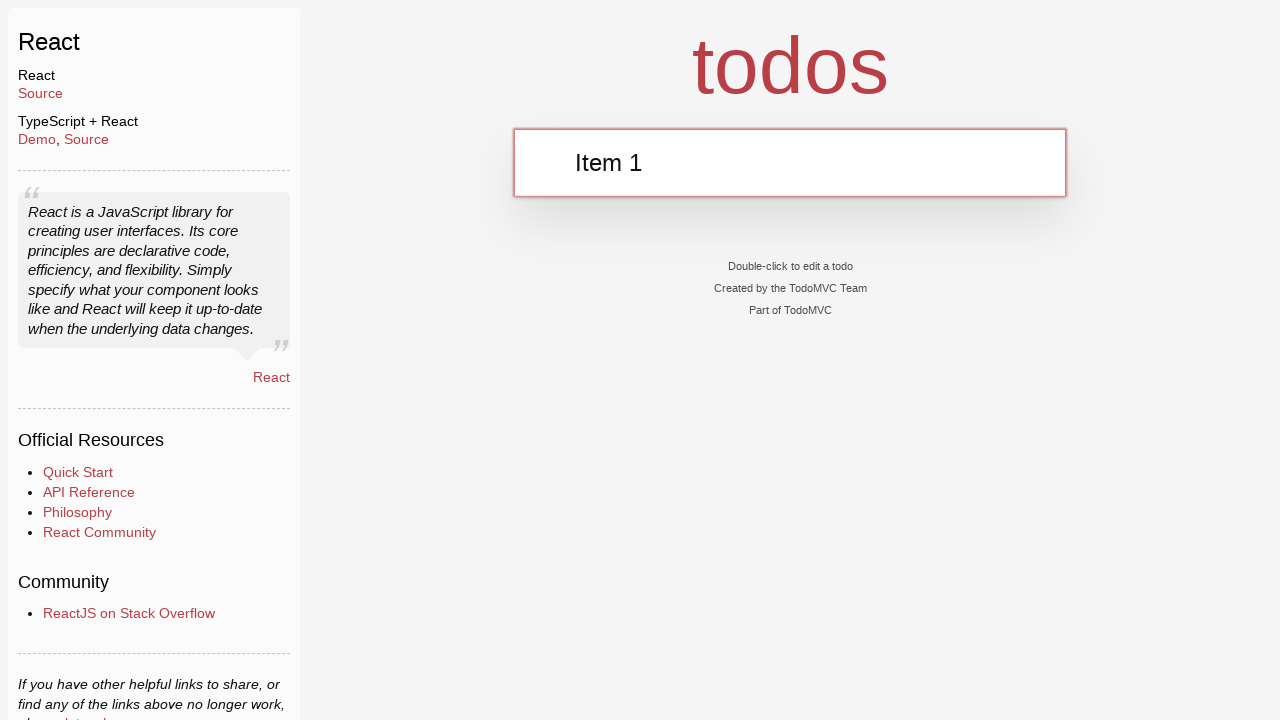

Pressed Enter to submit the new task on input.new-todo
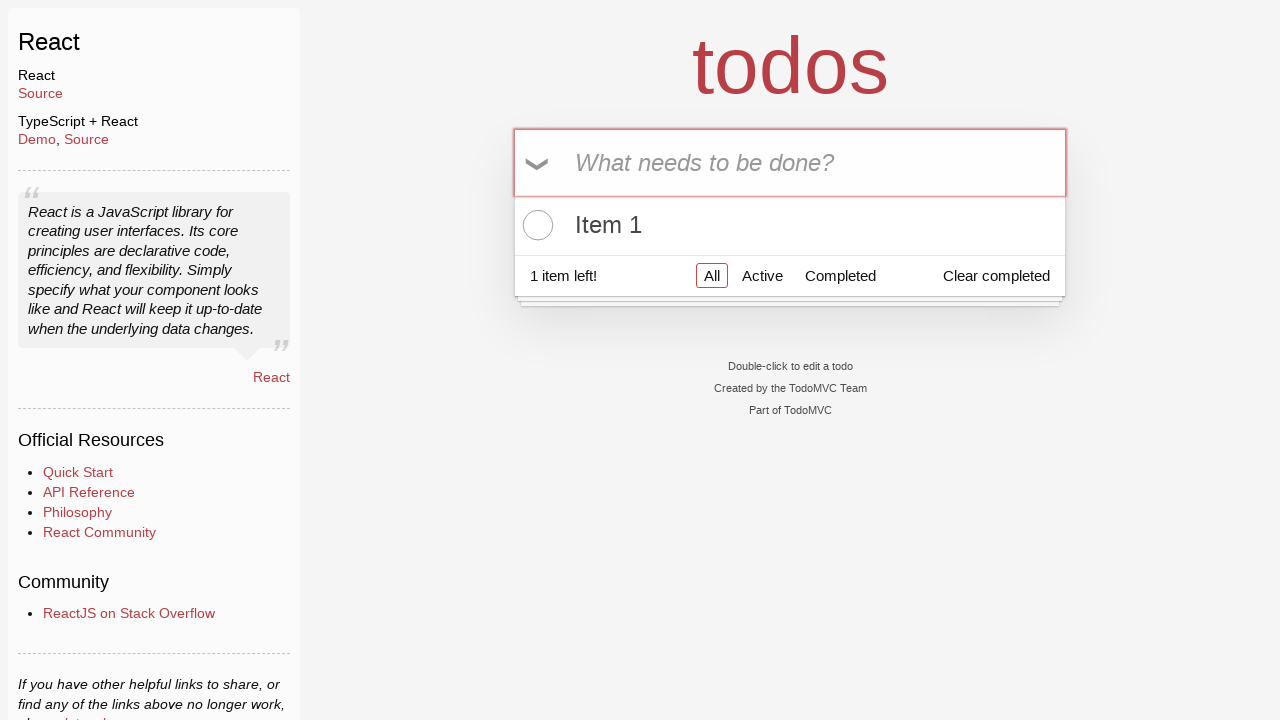

Task appeared in the todo list
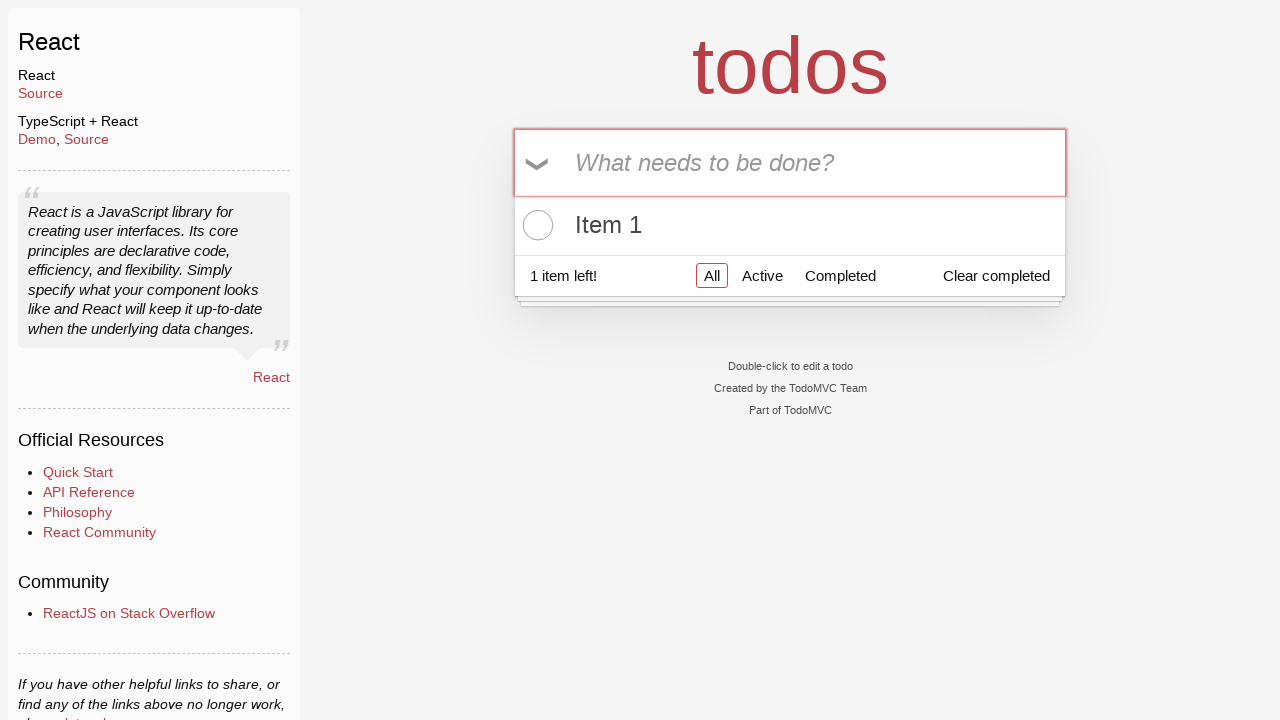

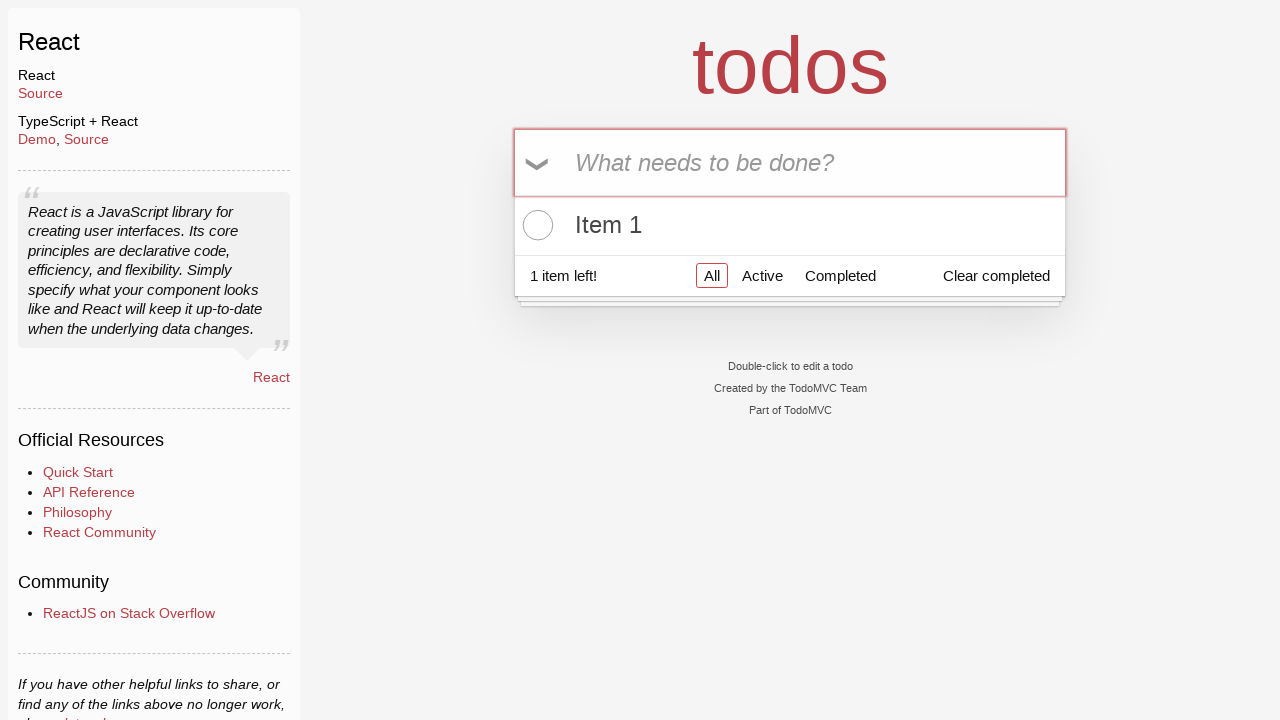